Tests handling of multiple iframes on a page by filling text fields in different frames and interacting with elements in nested child frames

Starting URL: https://ui.vision/demo/webtest/frames/

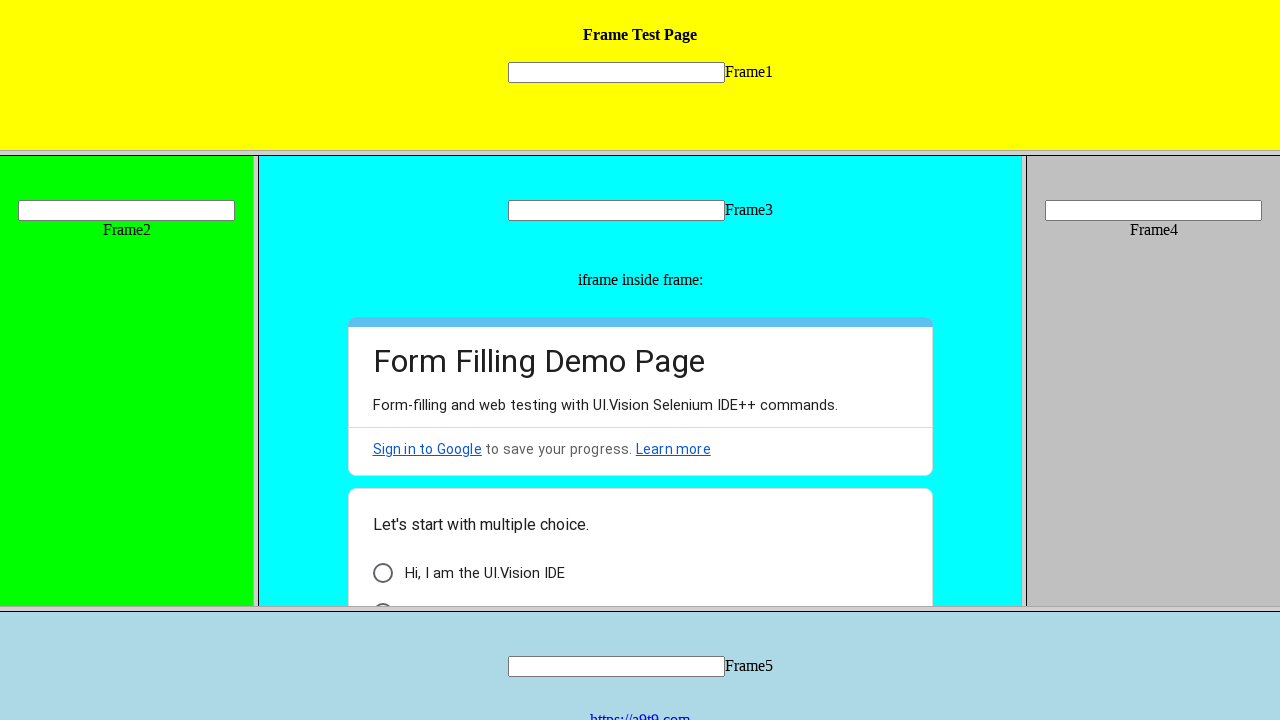

Located Frame 1 by URL
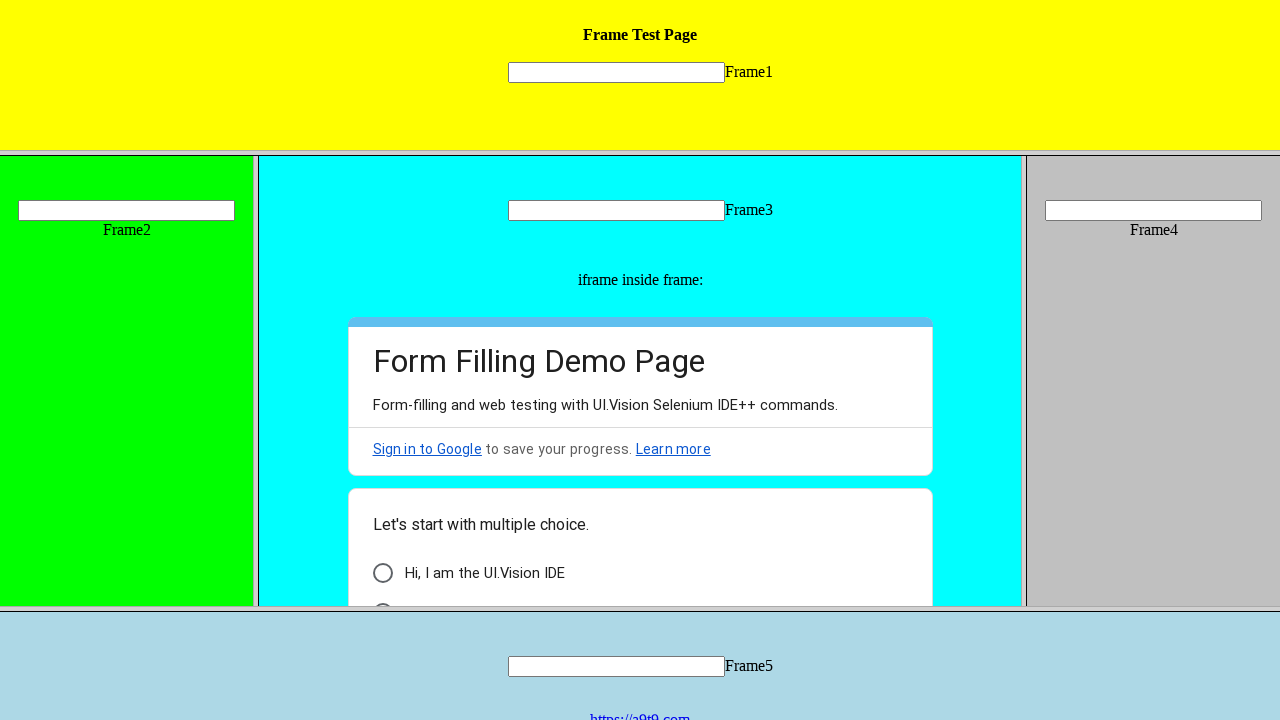

Filled text field in Frame 1 with 'JavaScript' on [name="mytext1"]
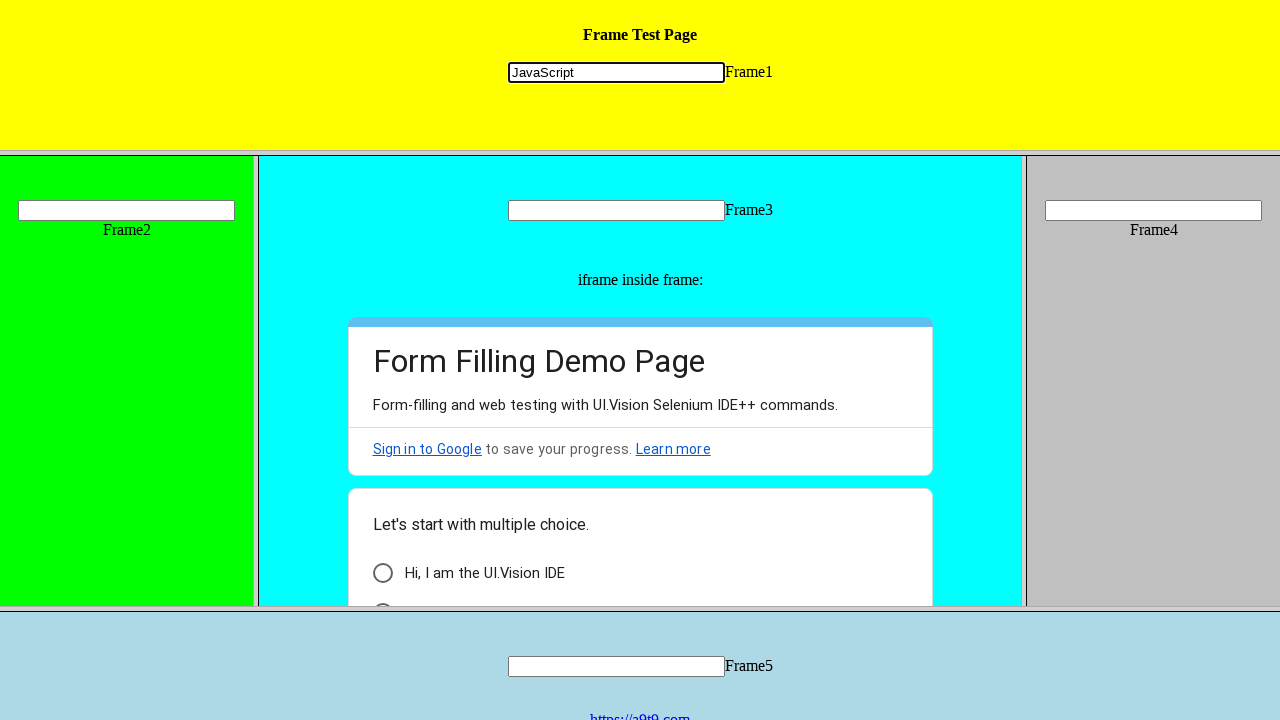

Located text field in Frame 2
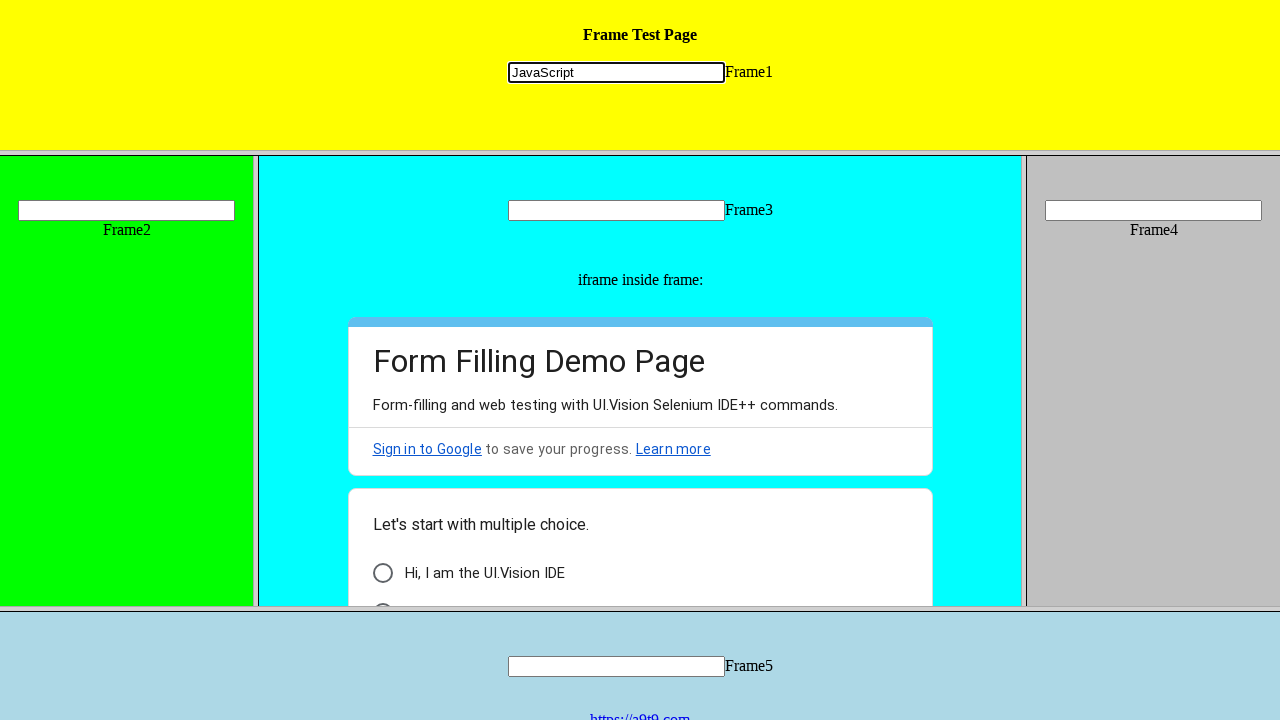

Filled text field in Frame 2 with 'Playwright' on [src="frame_2.html"] >> internal:control=enter-frame >> [name="mytext2"]
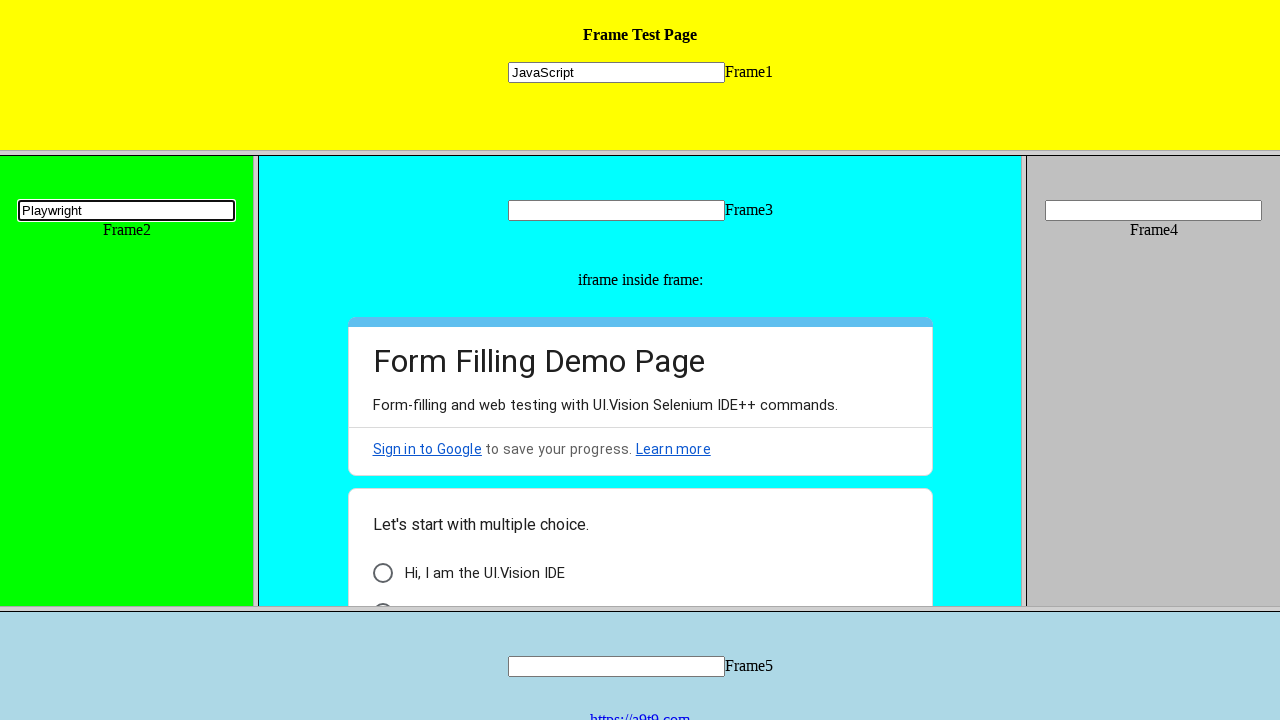

Located Frame 3 by URL
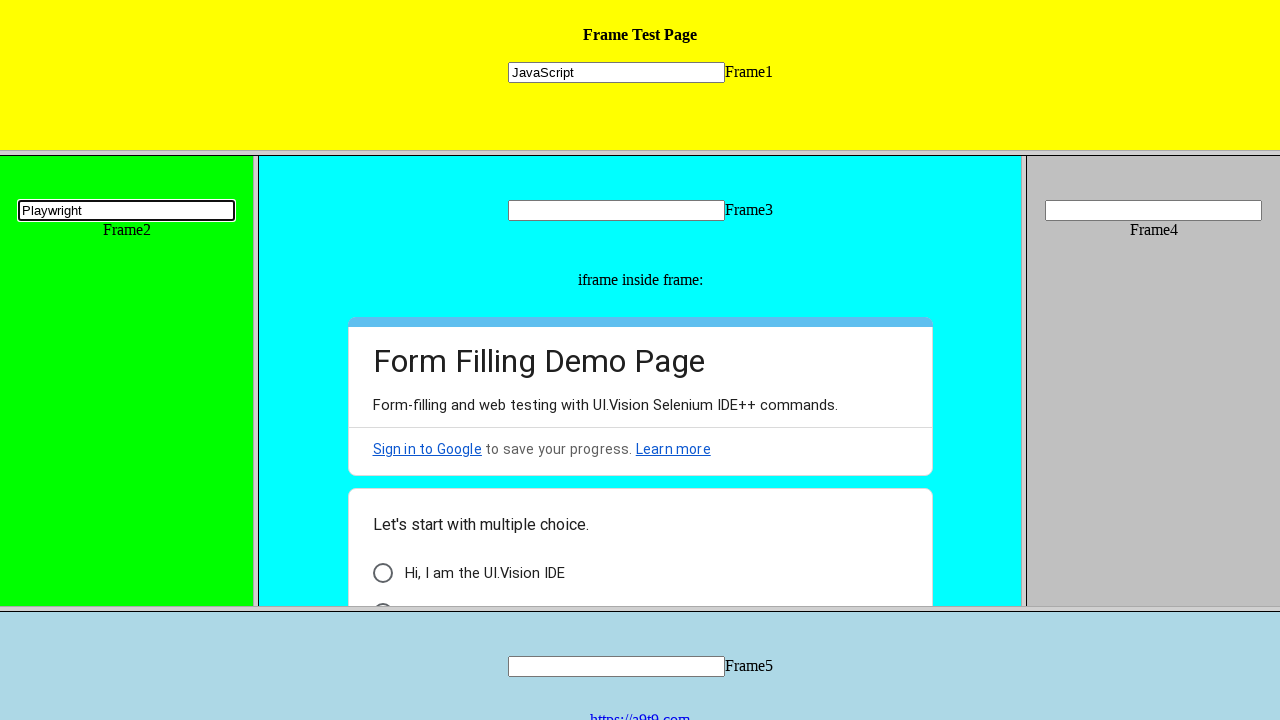

Retrieved child frames from Frame 3
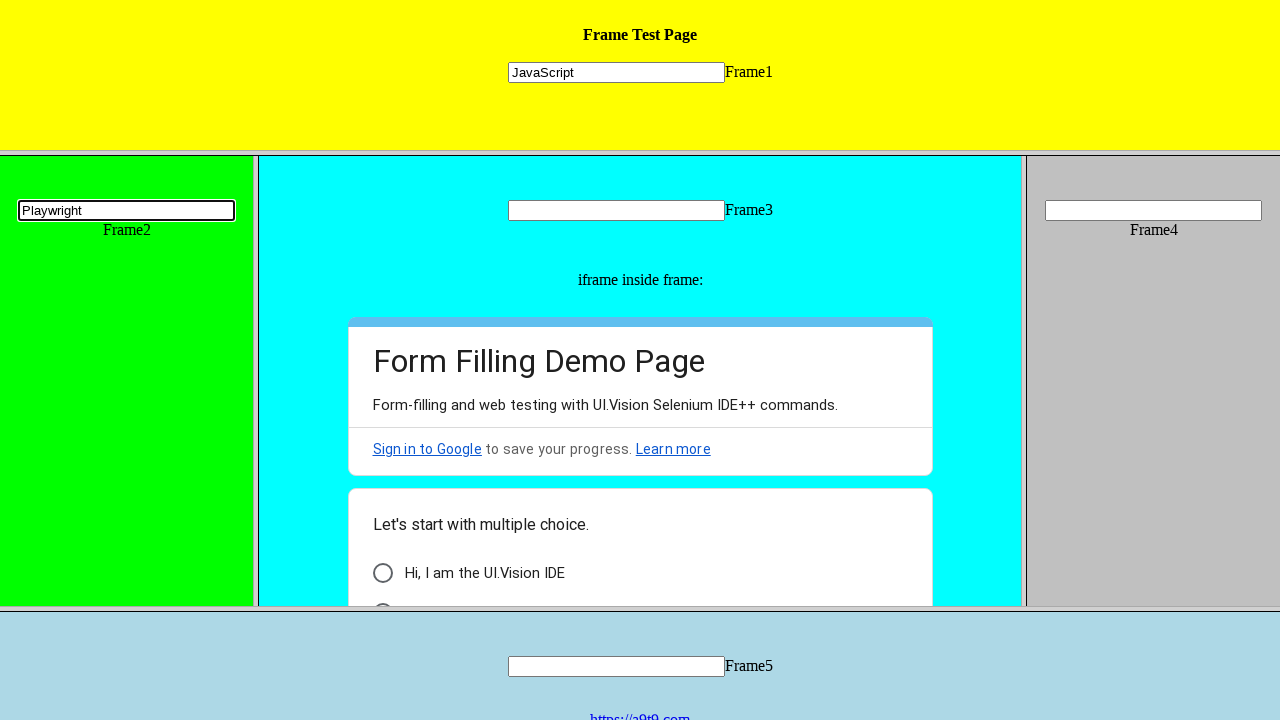

Clicked first element in child frame at (382, 596) on (//div[@class="vd3tt"])[2]
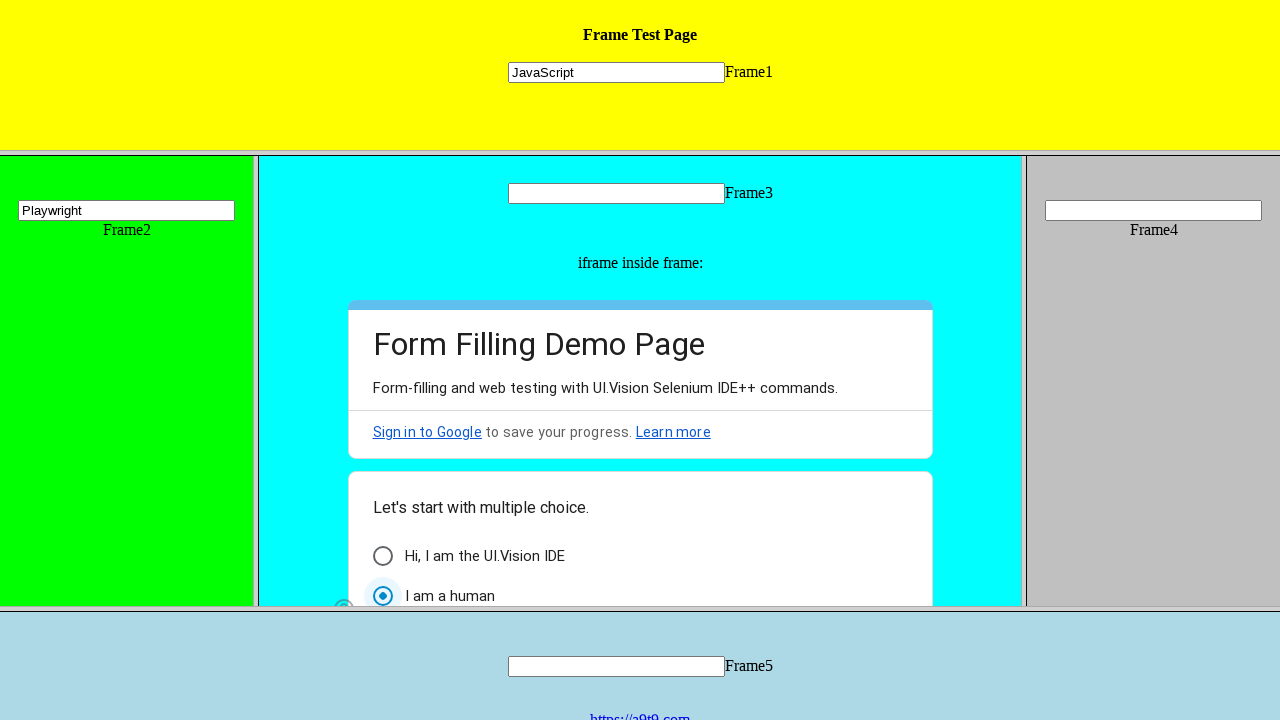

Clicked second element in child frame at (382, 463) on (//div[@class="uHMk6b fsHoPb"])[3]
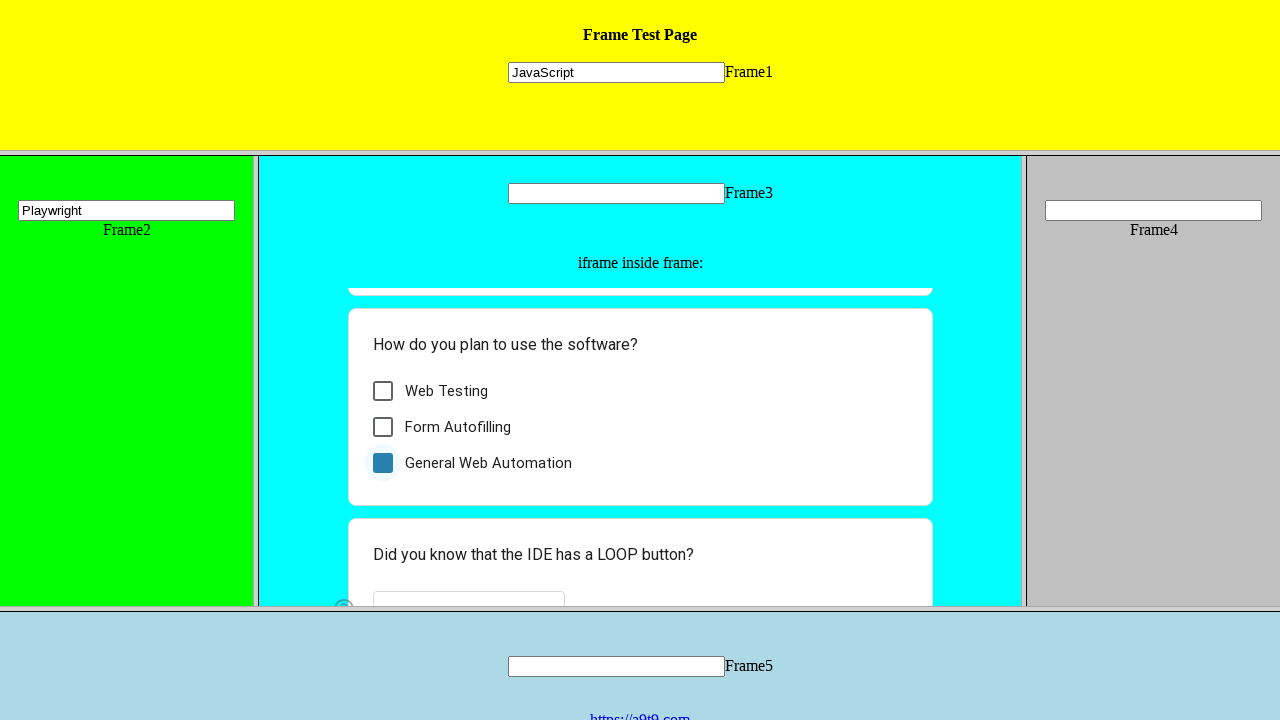

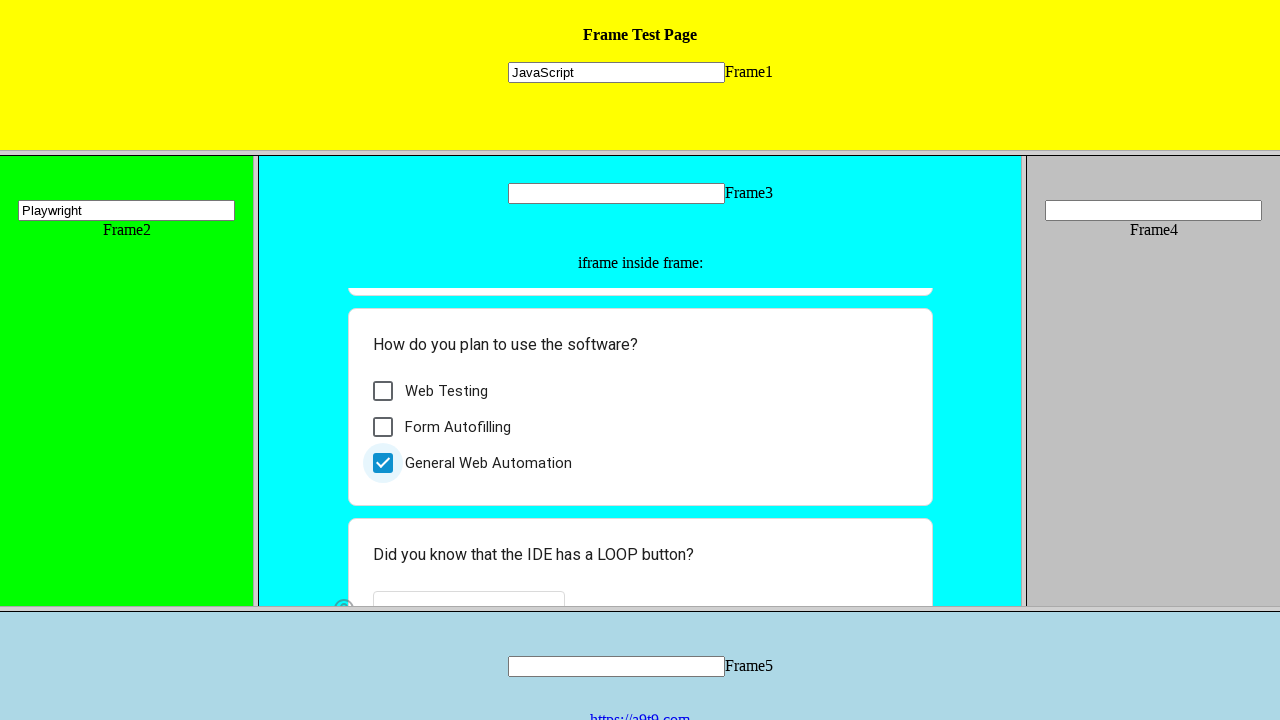